Tests disabled infobars by navigating to practice page and checking if alert button is present

Starting URL: https://rahulshettyacademy.com/AutomationPractice/

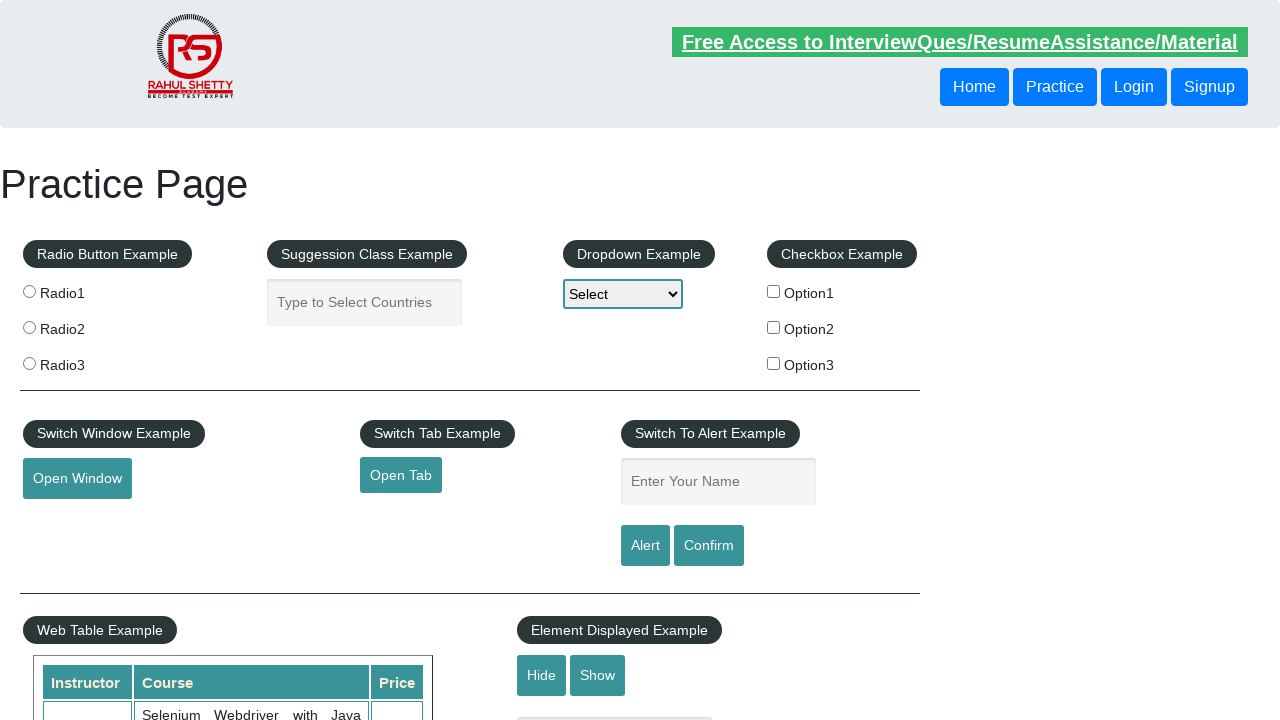

Located alert button element (#alertbtn) and counted occurrences
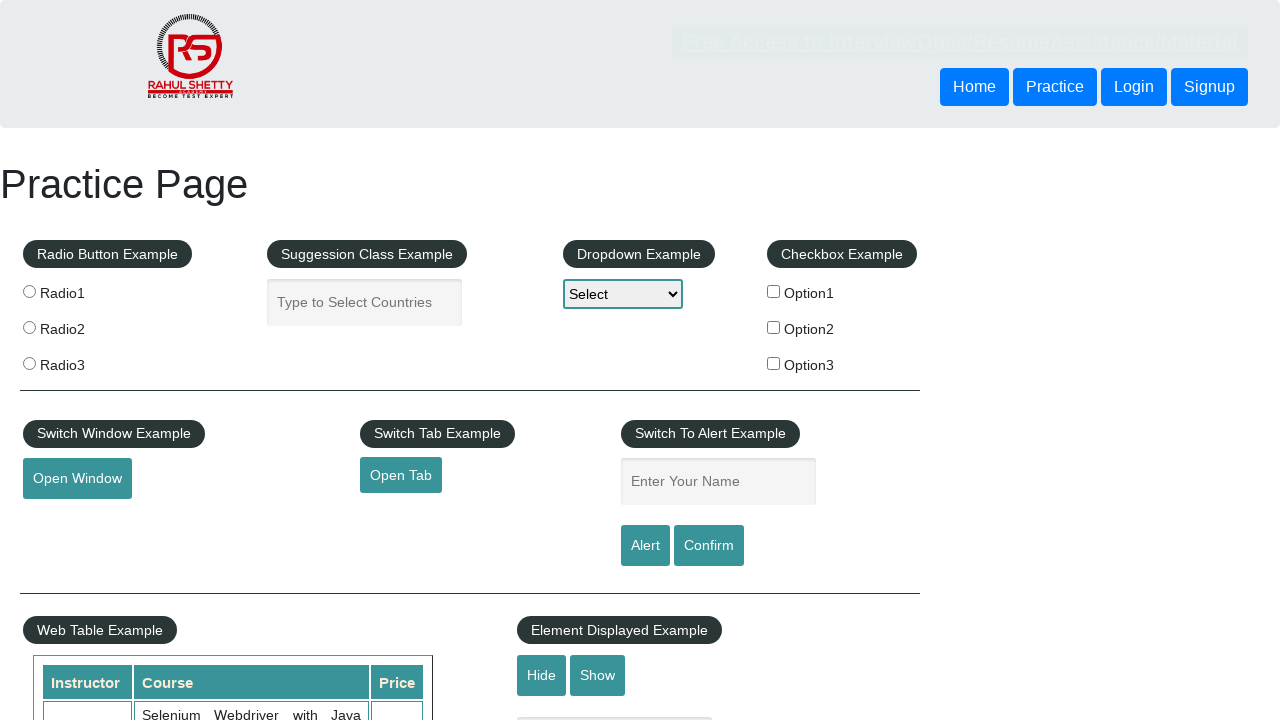

Determined if alert button is present: True
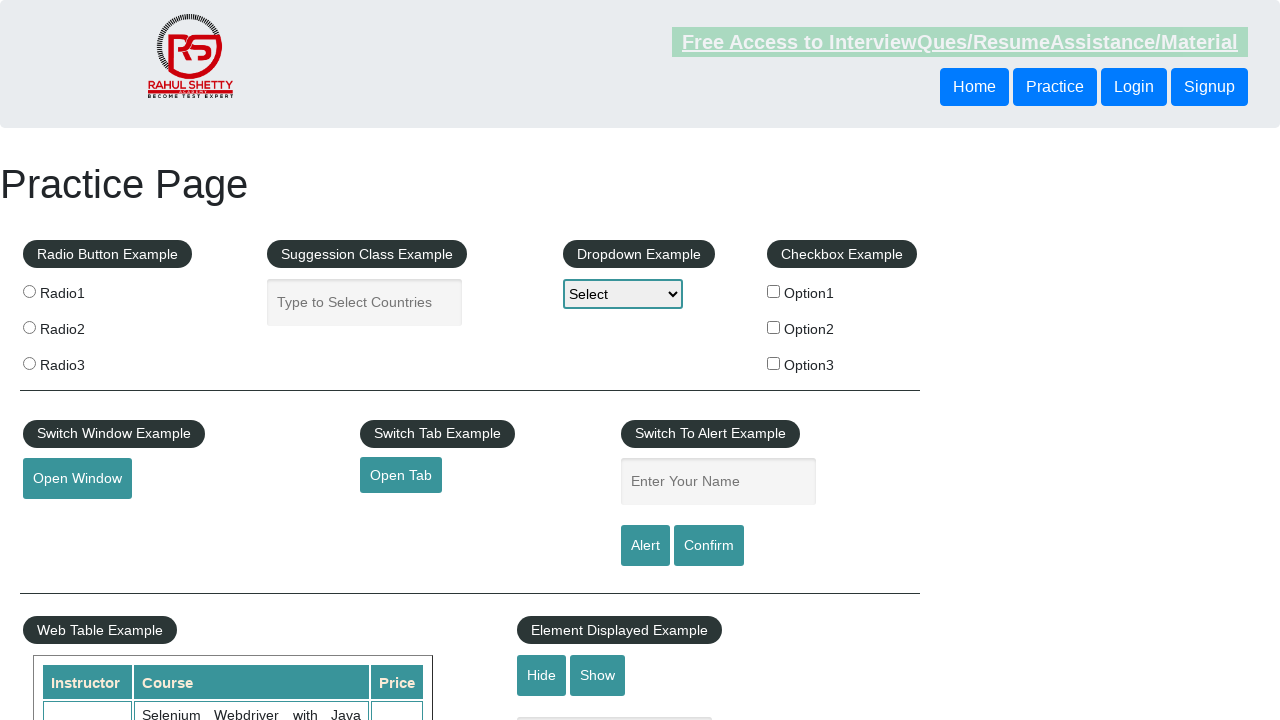

Printed test result - Alert button present: True
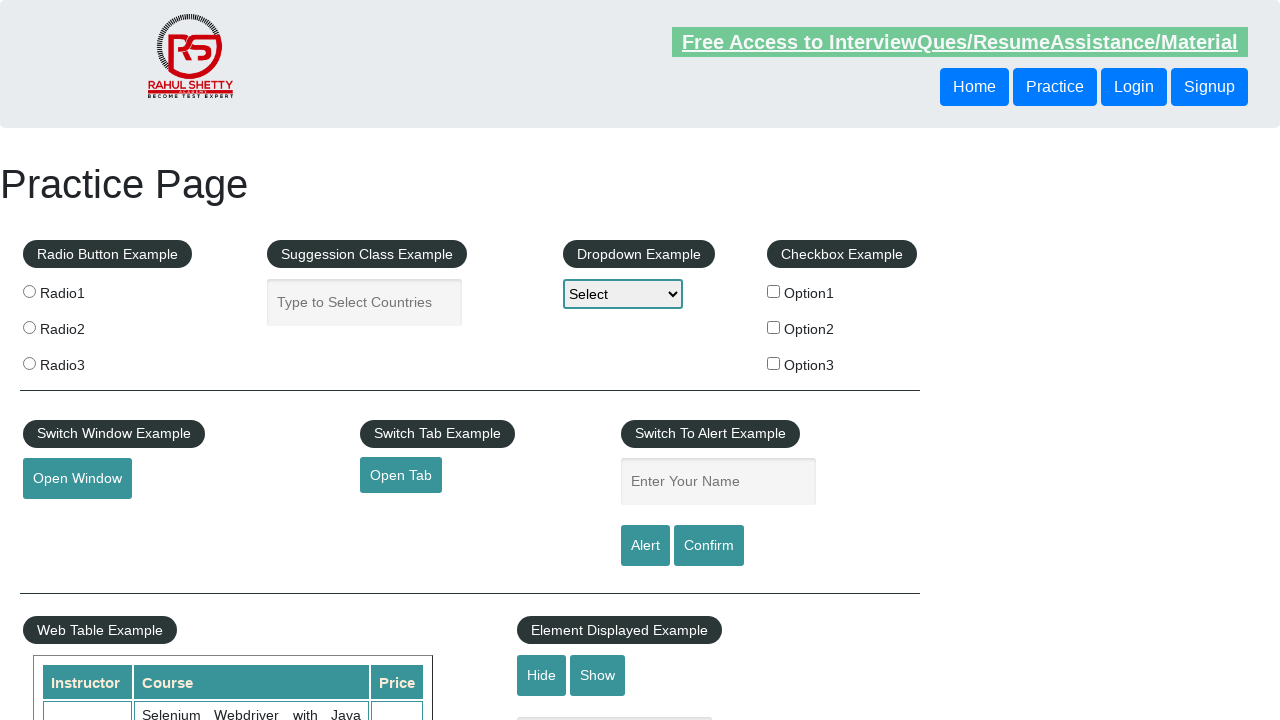

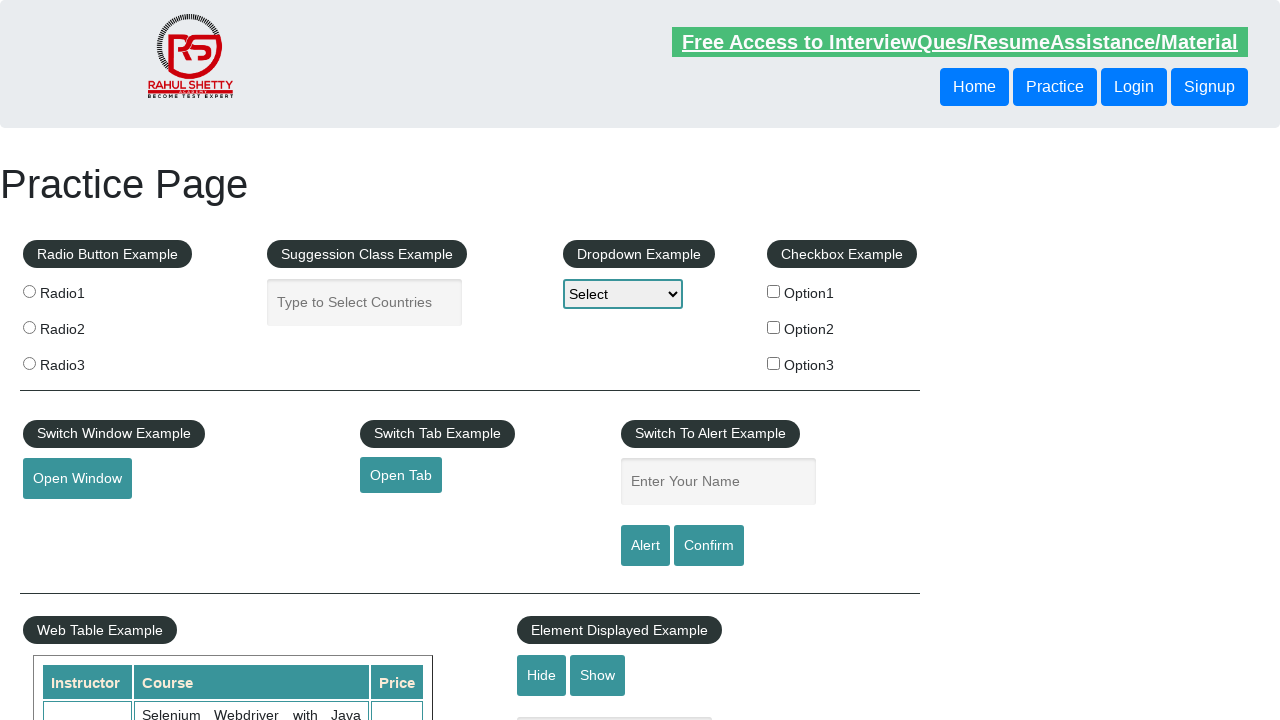